Tests JavaScript confirm dialog handling - clicks button to trigger confirm, dismisses it, and verifies the result text shows "Cancel"

Starting URL: https://automationfc.github.io/basic-form/index.html

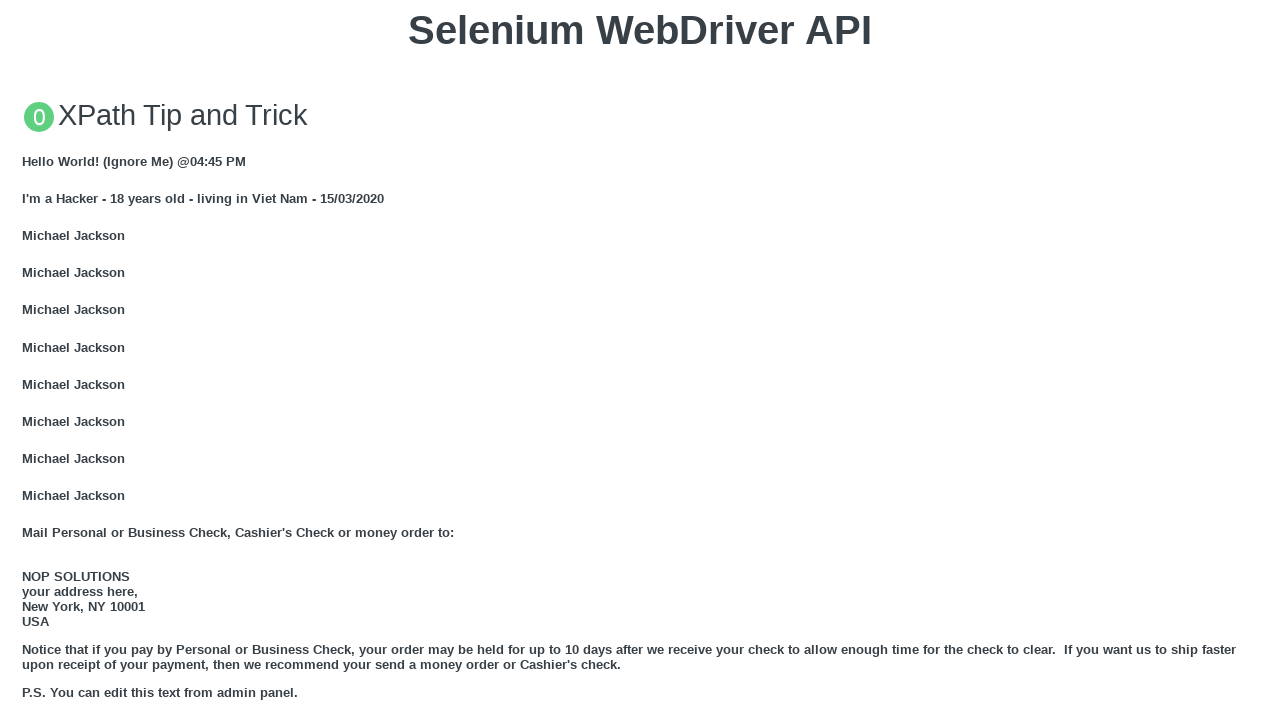

Set up dialog handler to dismiss confirm dialogs
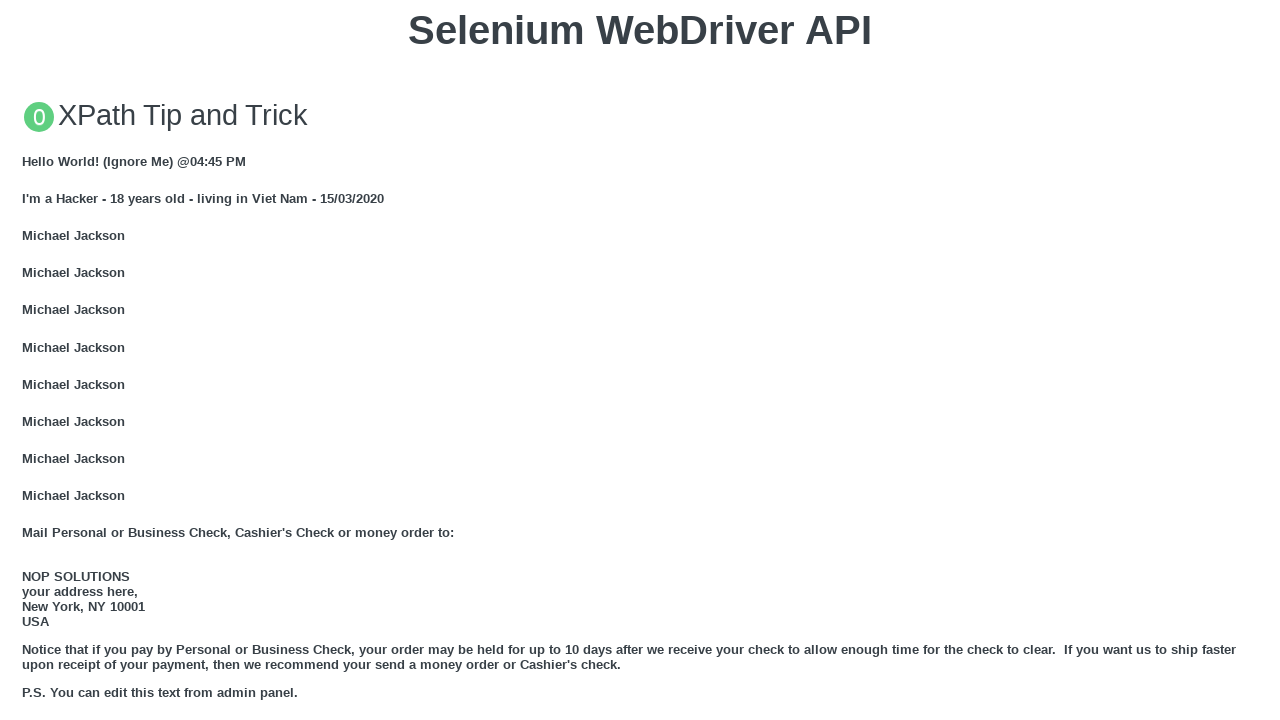

Clicked button to trigger confirm dialog at (640, 360) on button[onclick='jsConfirm()']
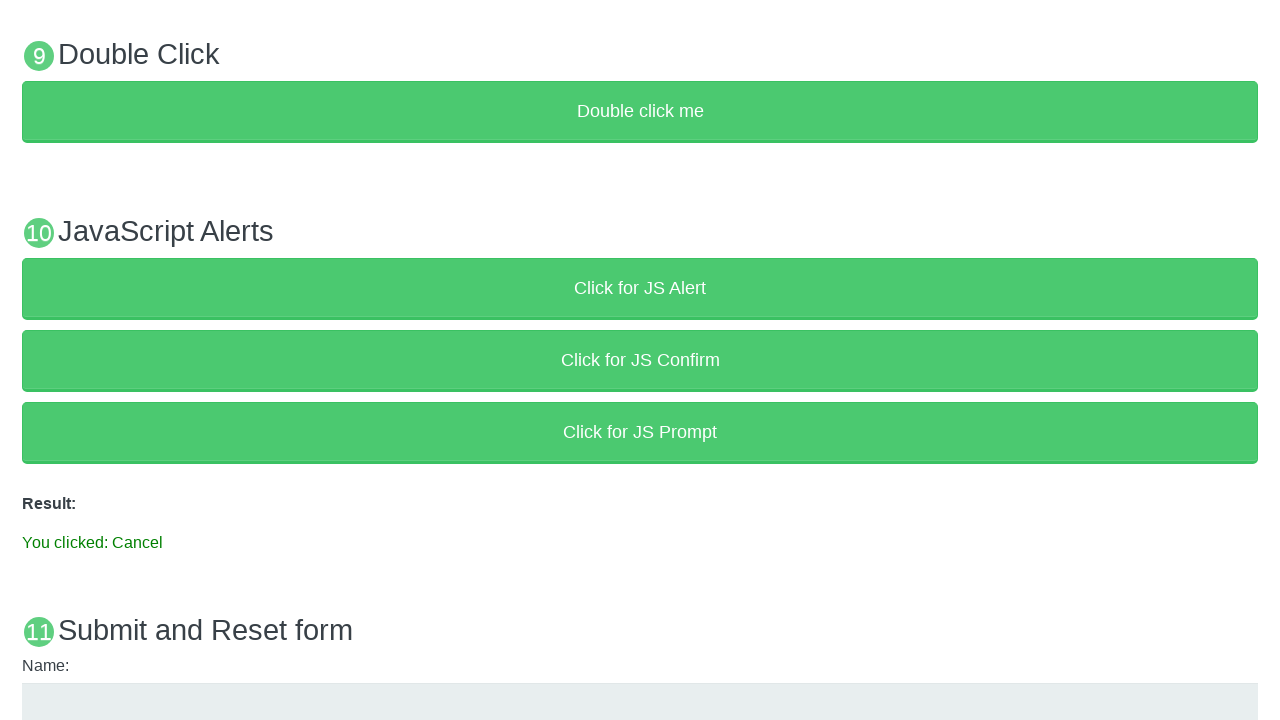

Waited for result to update after dismissing confirm
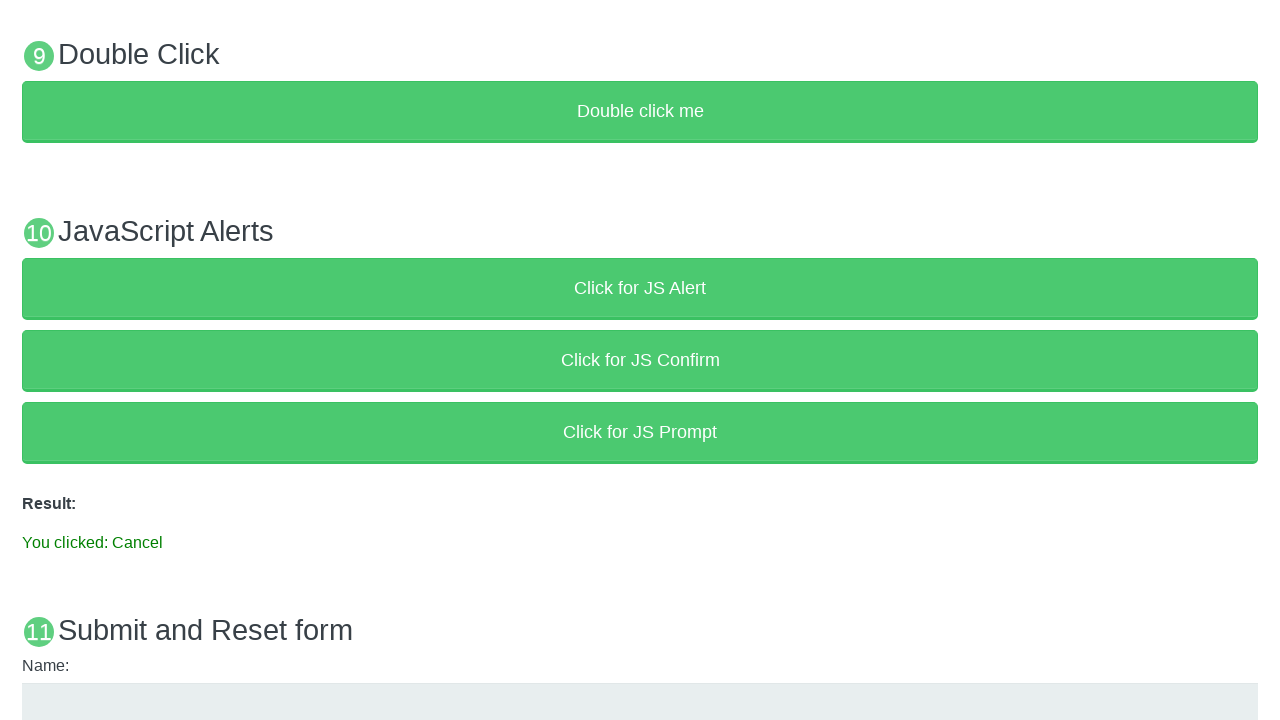

Located result element
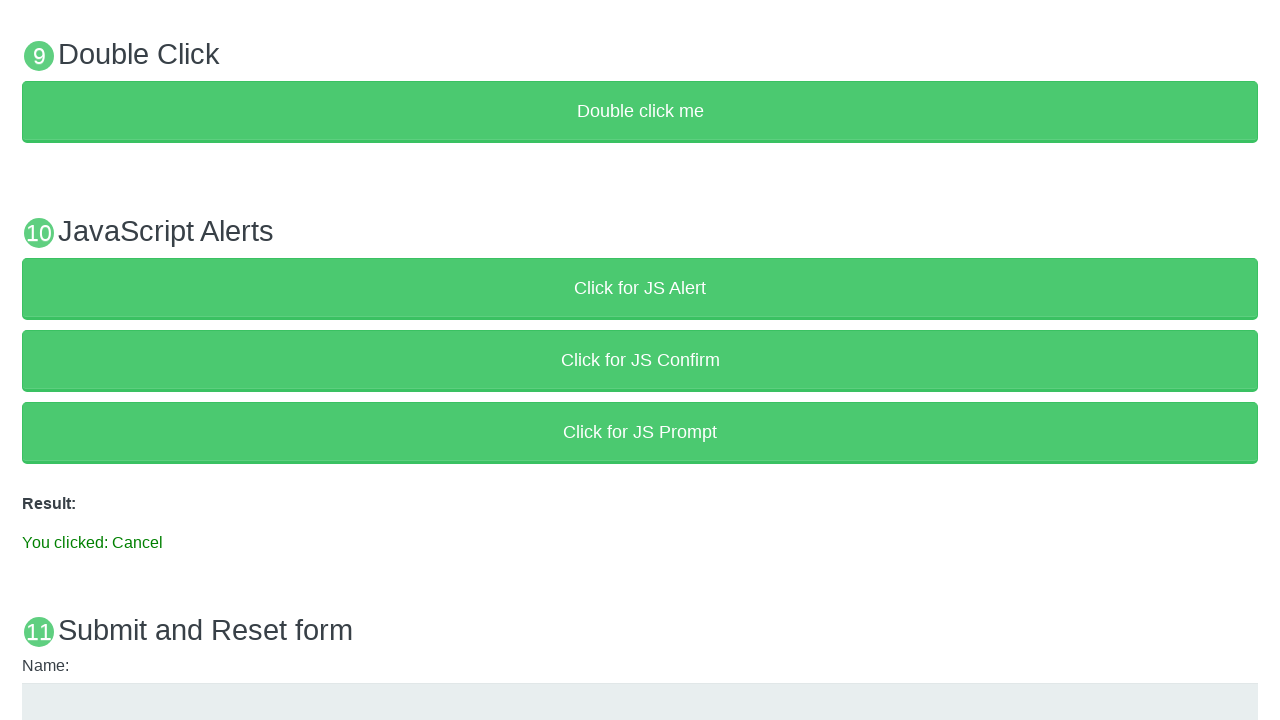

Verified result text shows 'You clicked: Cancel'
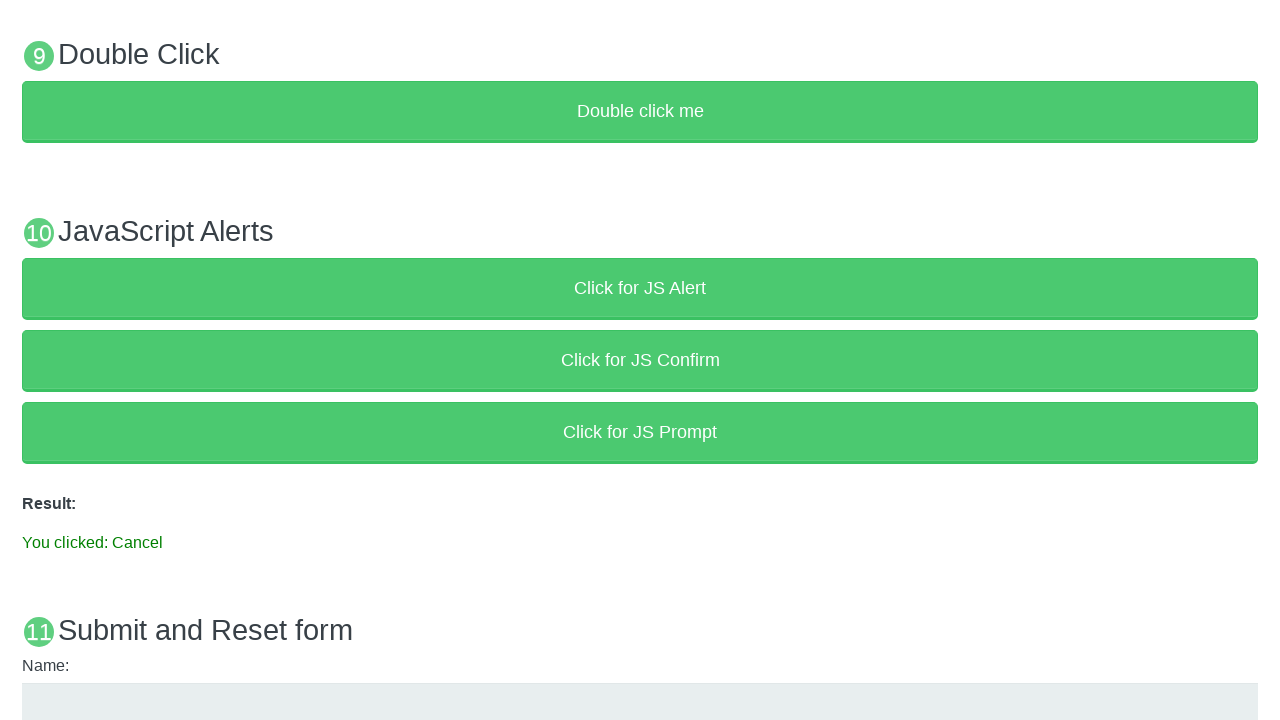

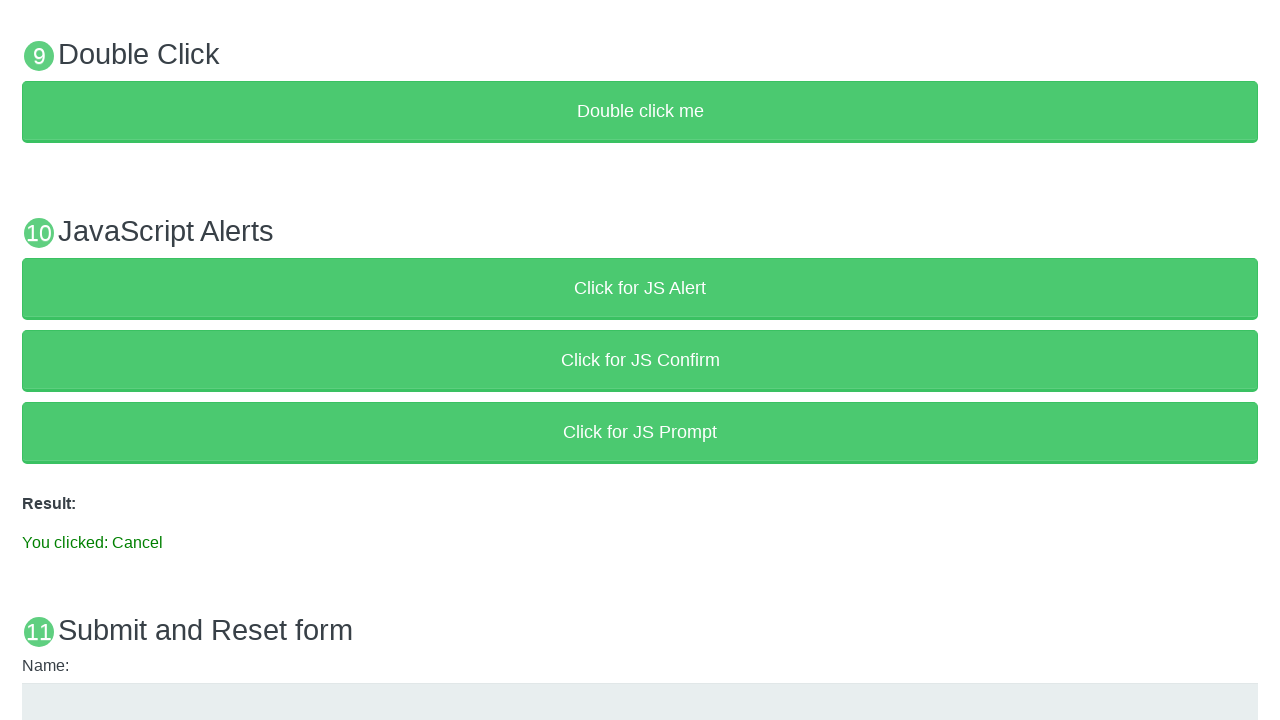